Tests custom radio button selection on a Google Form by clicking on location options

Starting URL: https://docs.google.com/forms/d/e/1FAIpQLSfiypnd69zhuDkjKgqvpID9kwO29UCzeCVrGGtbNPZXQok0jA/viewform

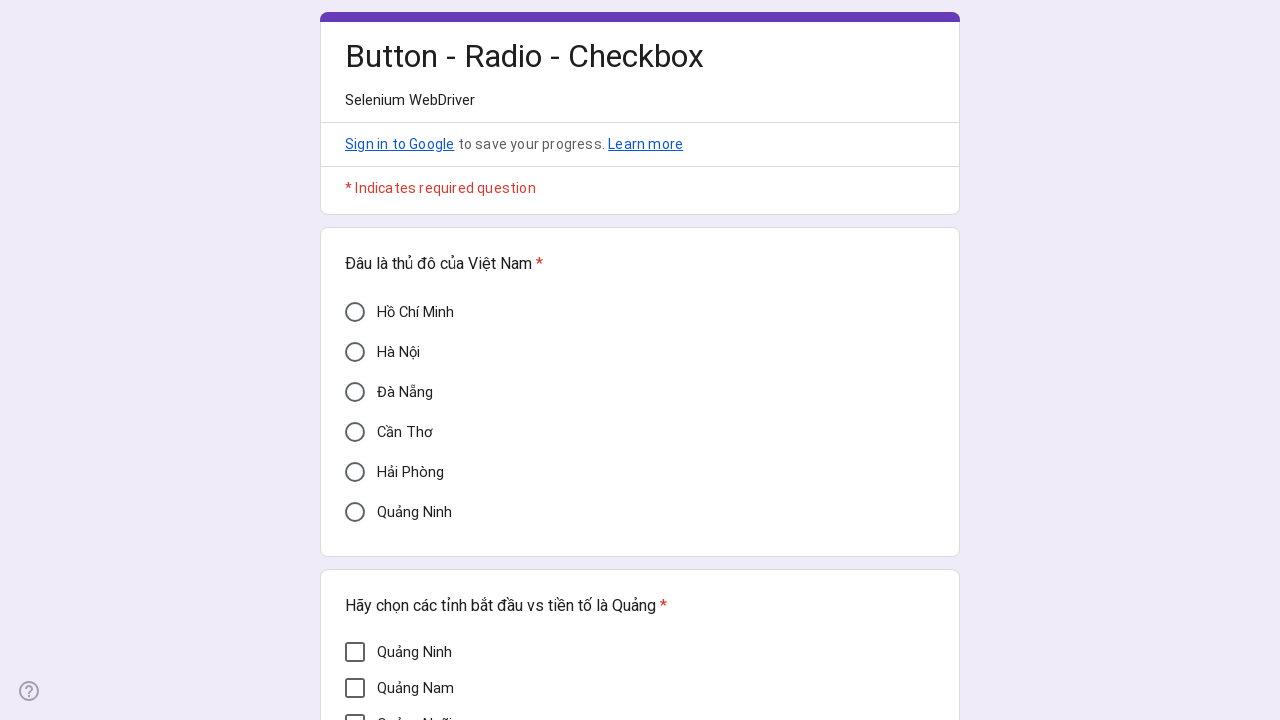

Clicked on Hà Nội radio button option at (355, 352) on xpath=//div[@data-value='Hà Nội']
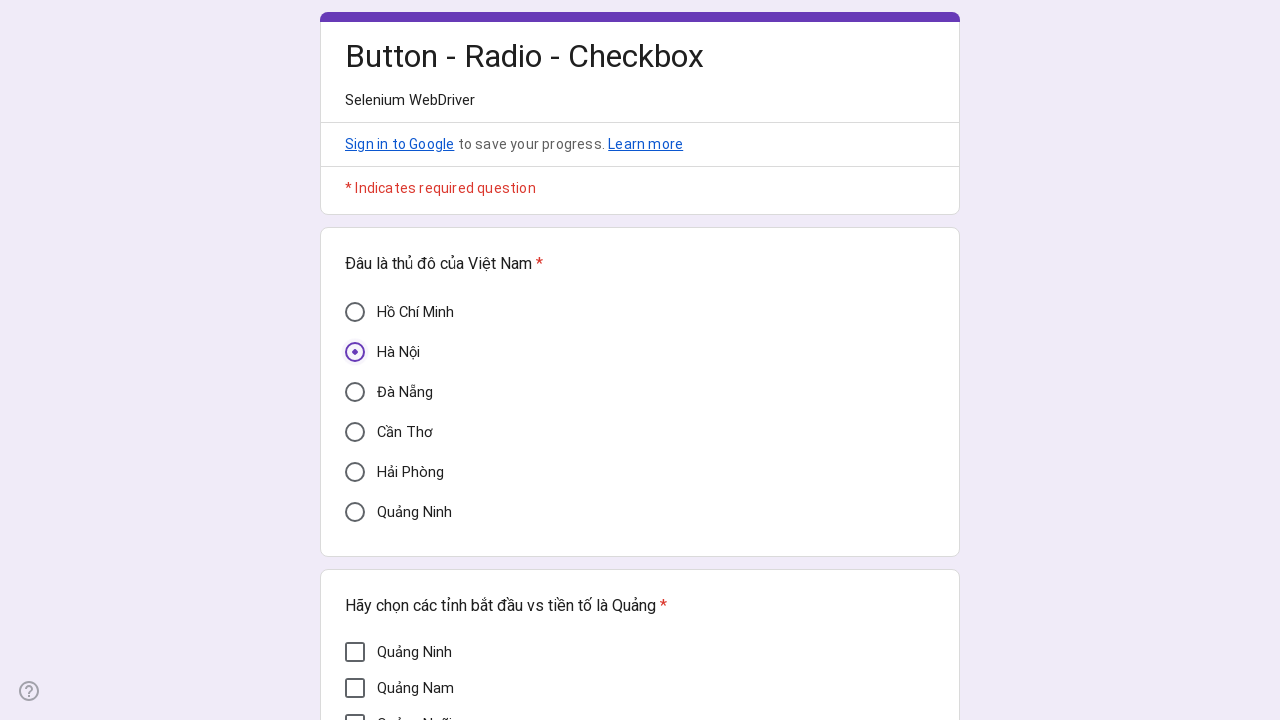

Verified Hà Nội option is selected with visible indicator
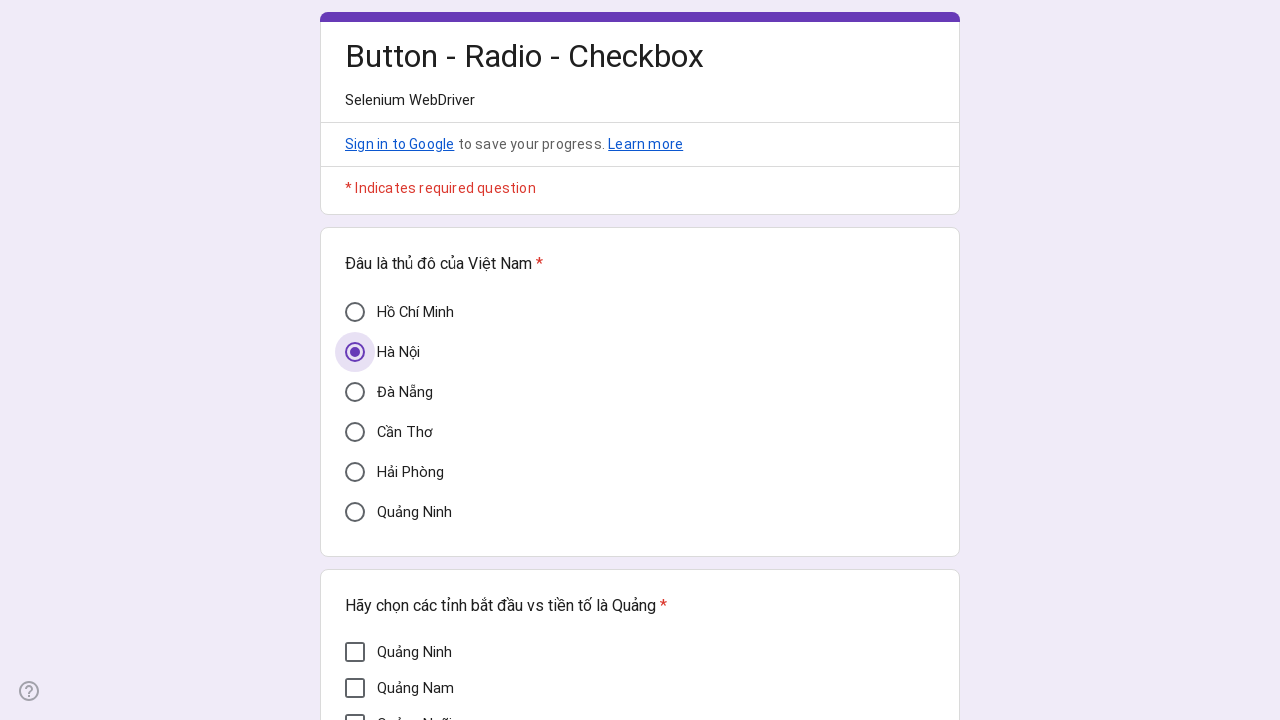

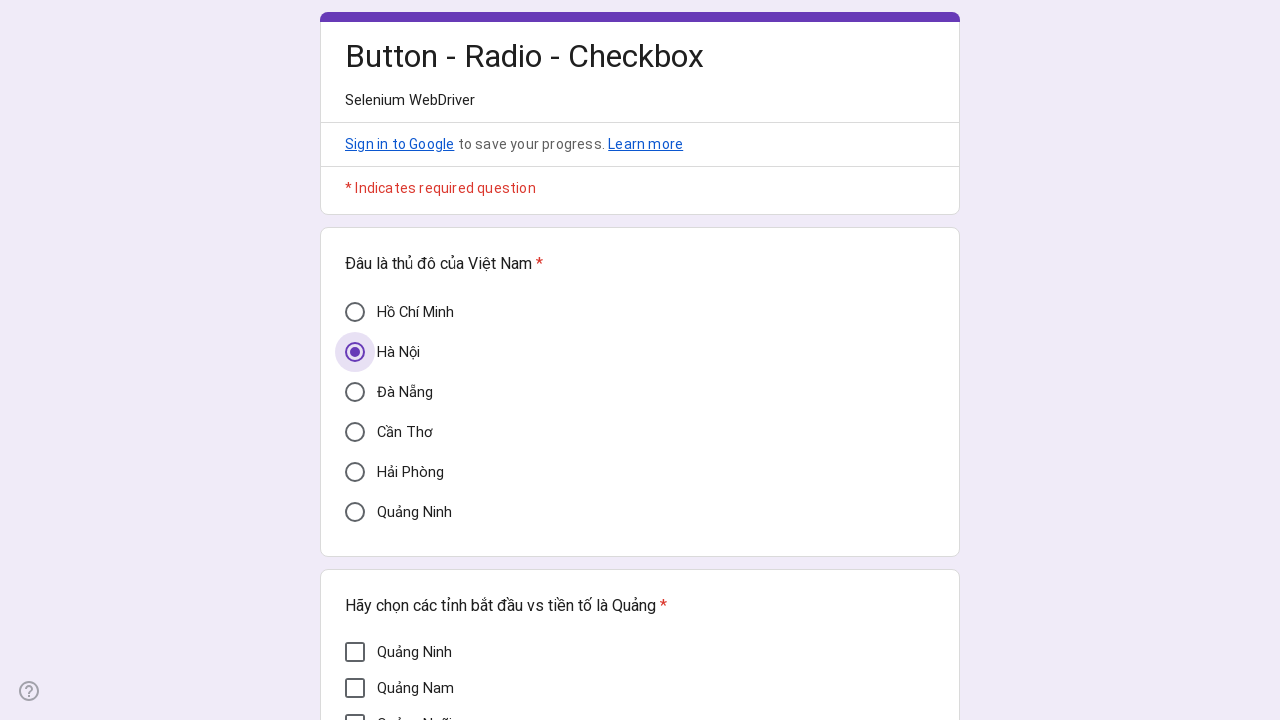